Tests that entering text instead of a number shows the correct error message "Please enter a number"

Starting URL: https://kristinek.github.io/site/tasks/enter_a_number

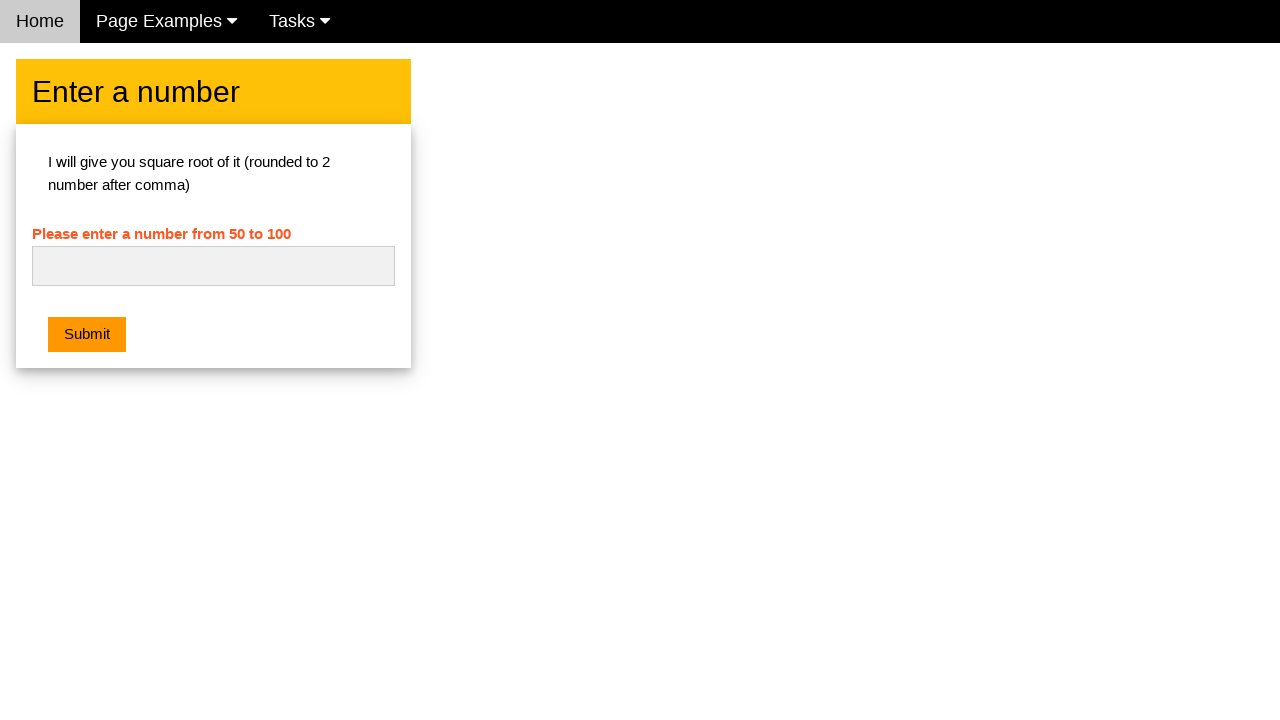

Navigated to the enter a number task page
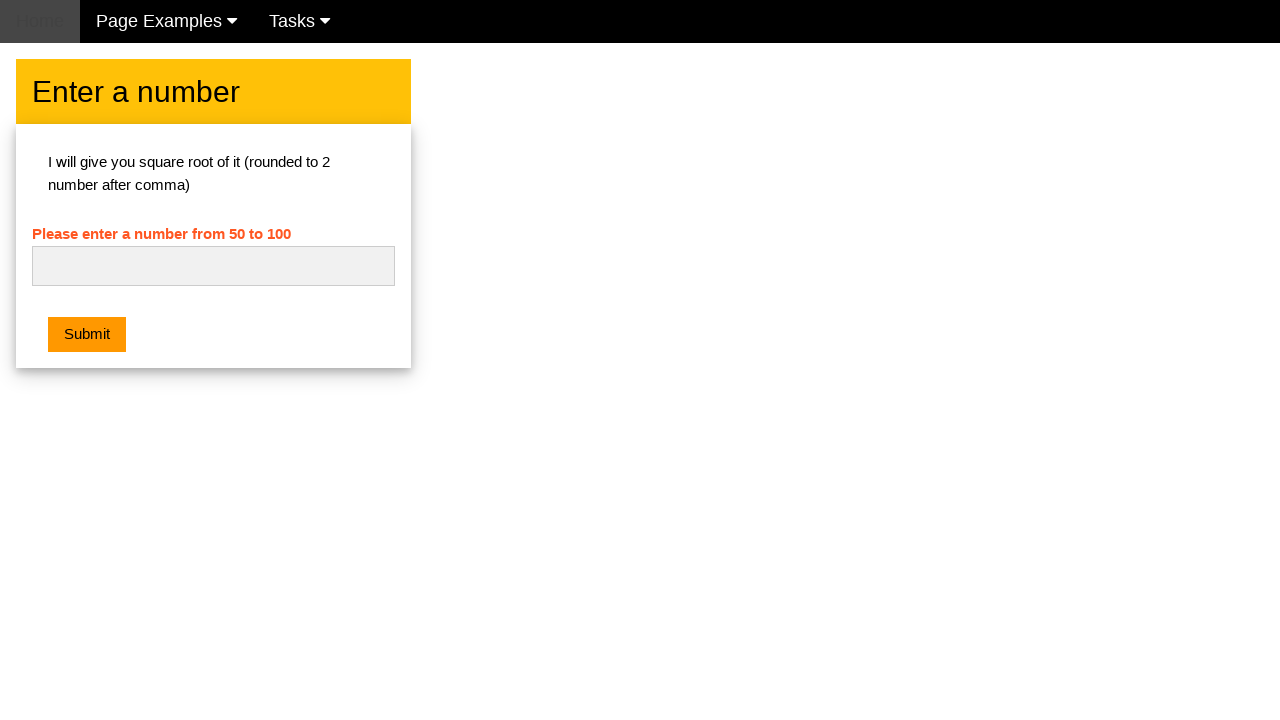

Entered text 'adf' into the number field on #numb
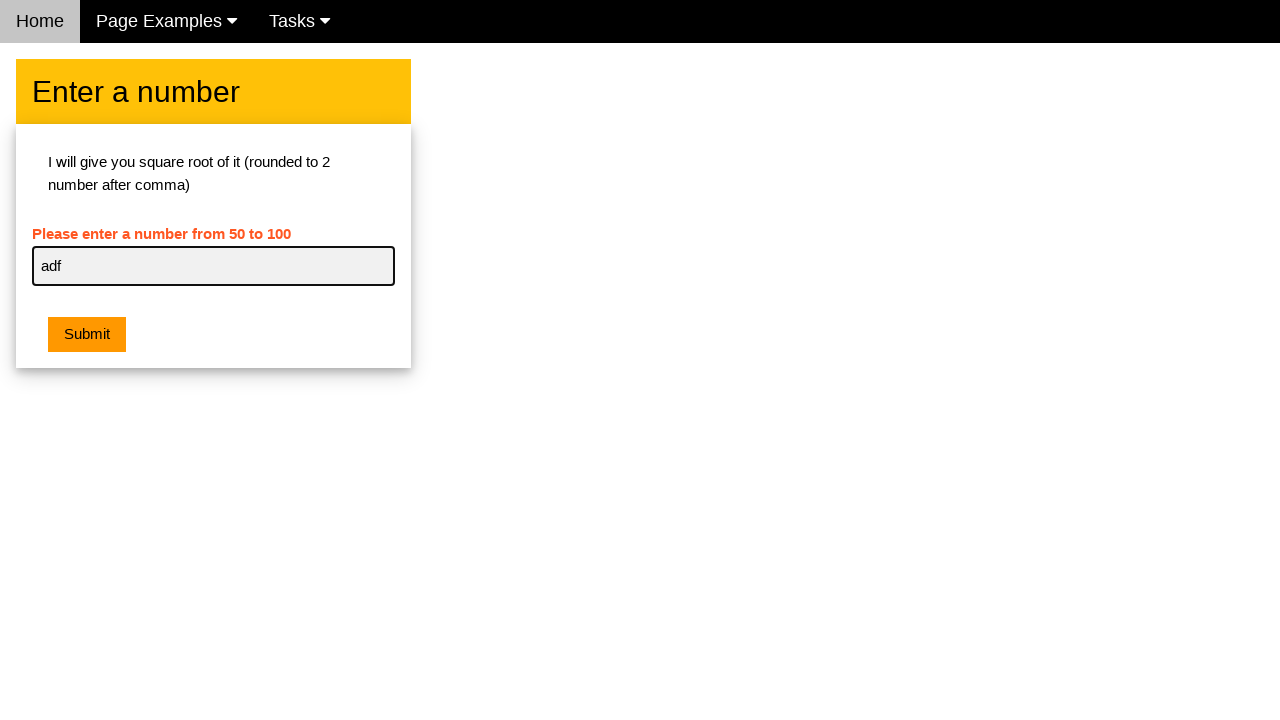

Clicked the submit button at (87, 335) on button
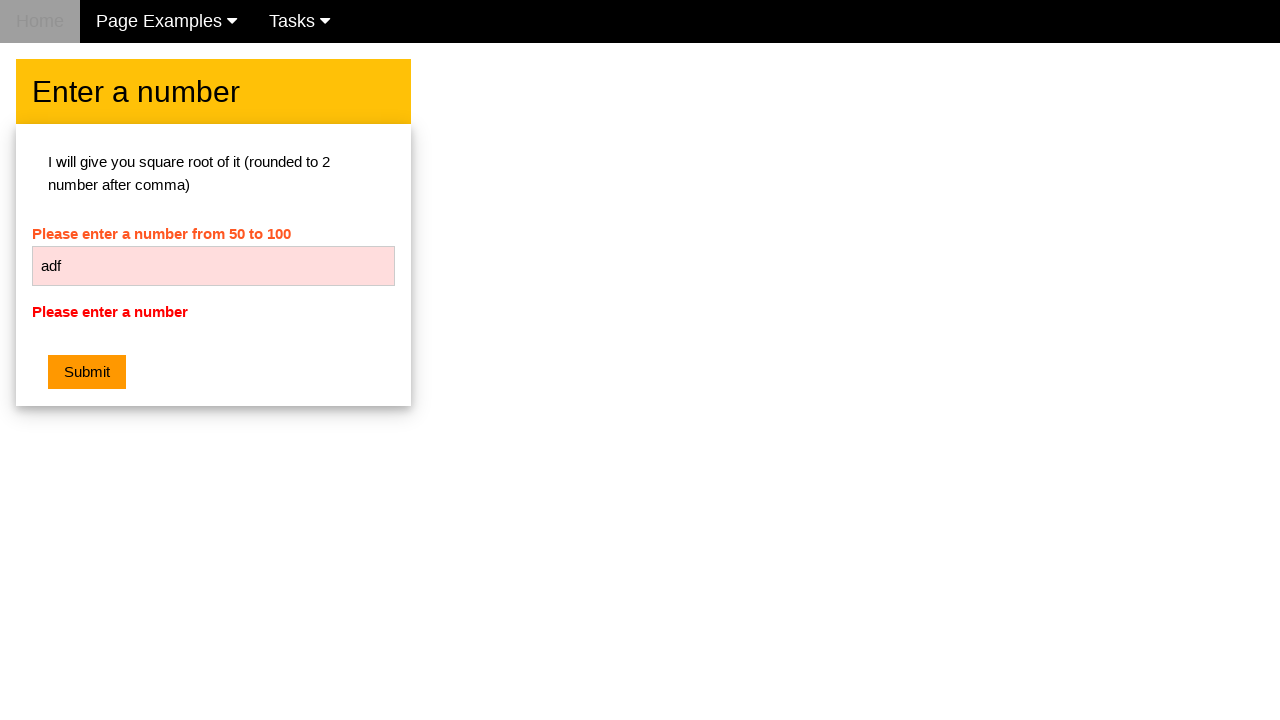

Retrieved error message text
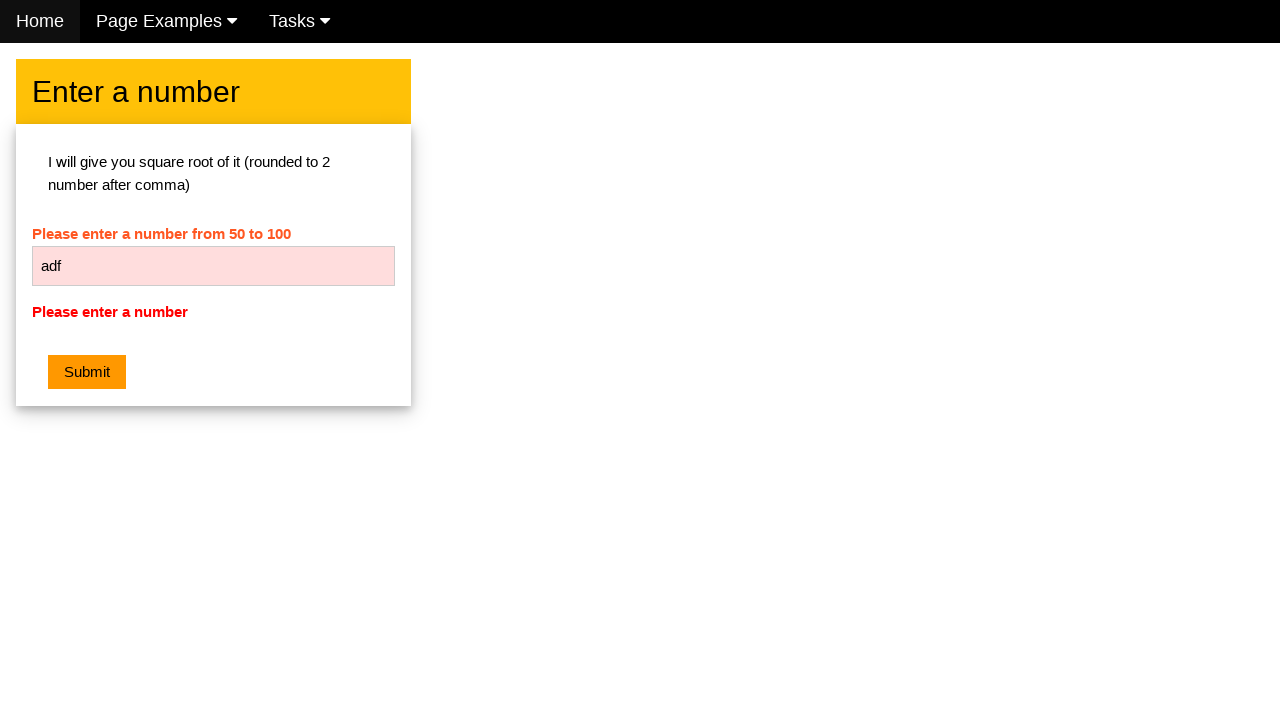

Verified error message displays 'Please enter a number'
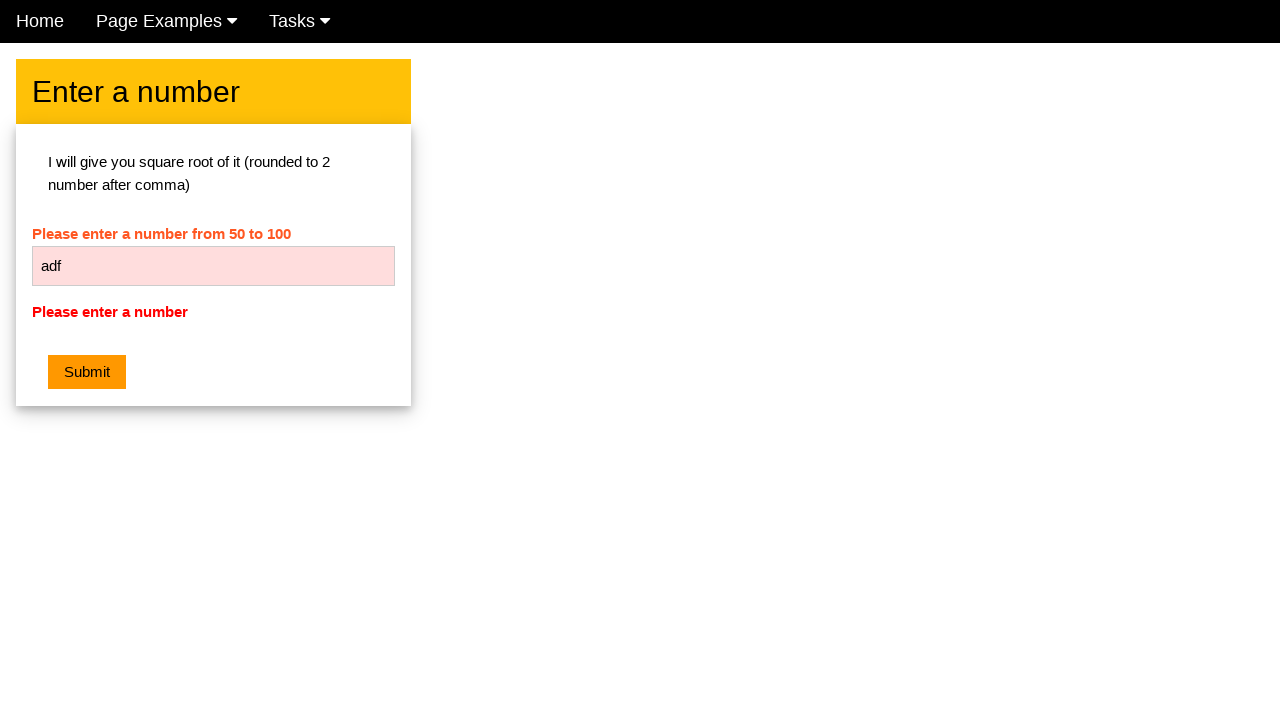

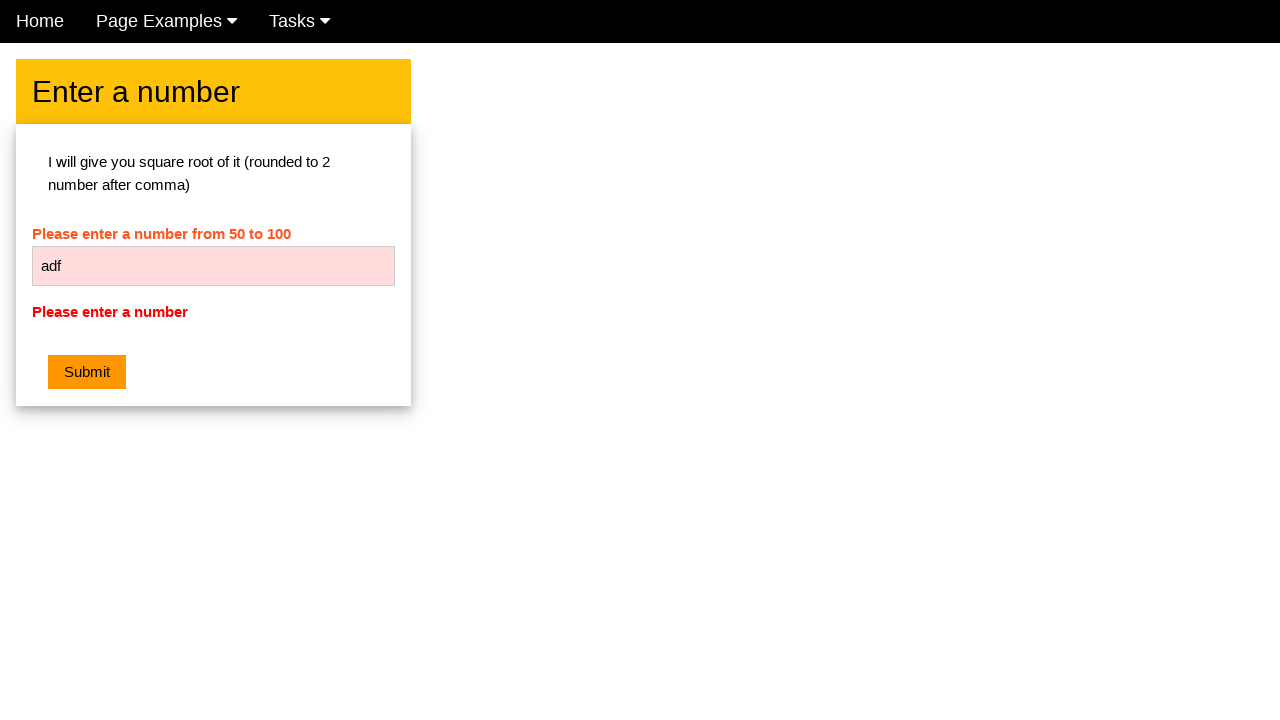